Tests double-click button functionality by performing a double-click action

Starting URL: https://demoqa.com/buttons

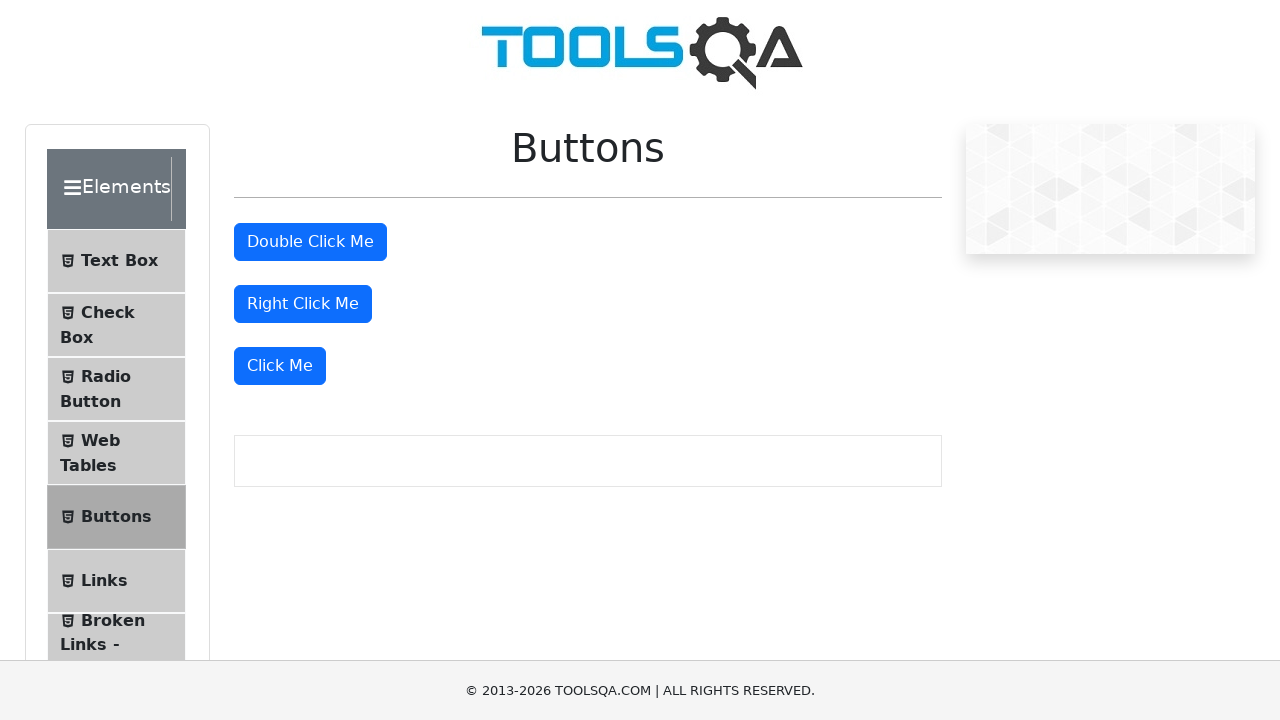

Double-clicked the double-click button at (310, 242) on #doubleClickBtn
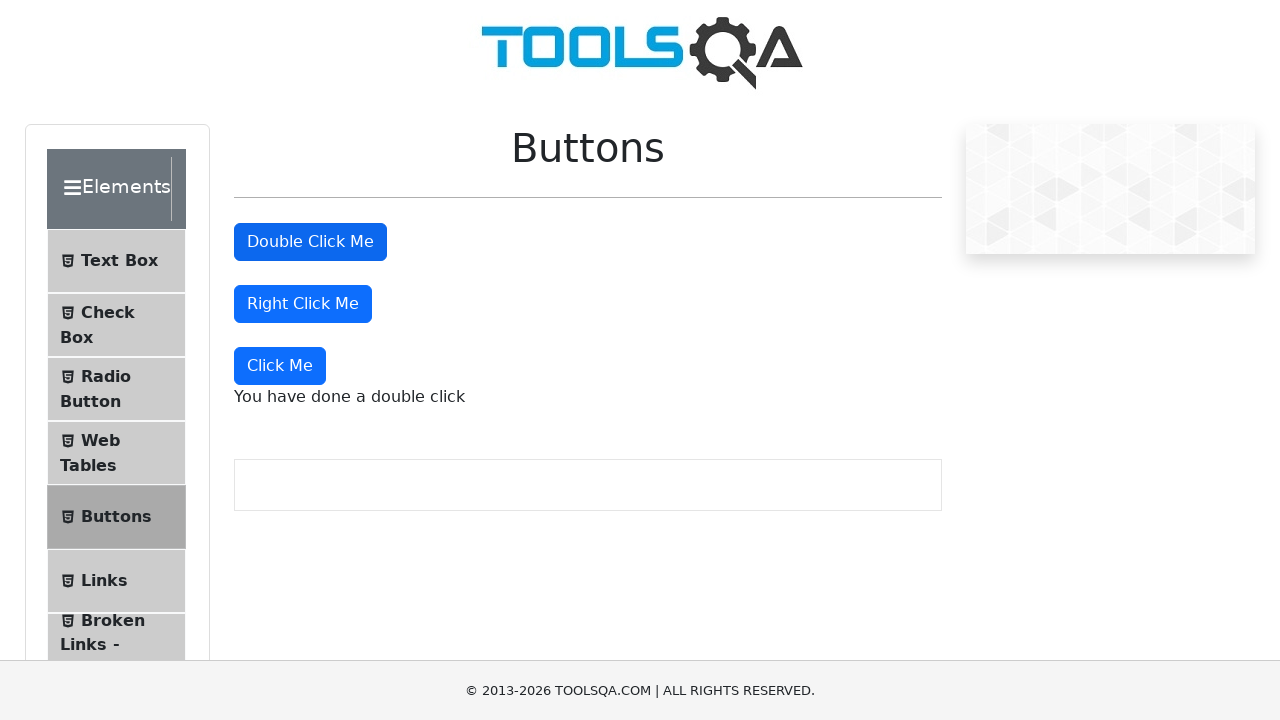

Double-click success message appeared
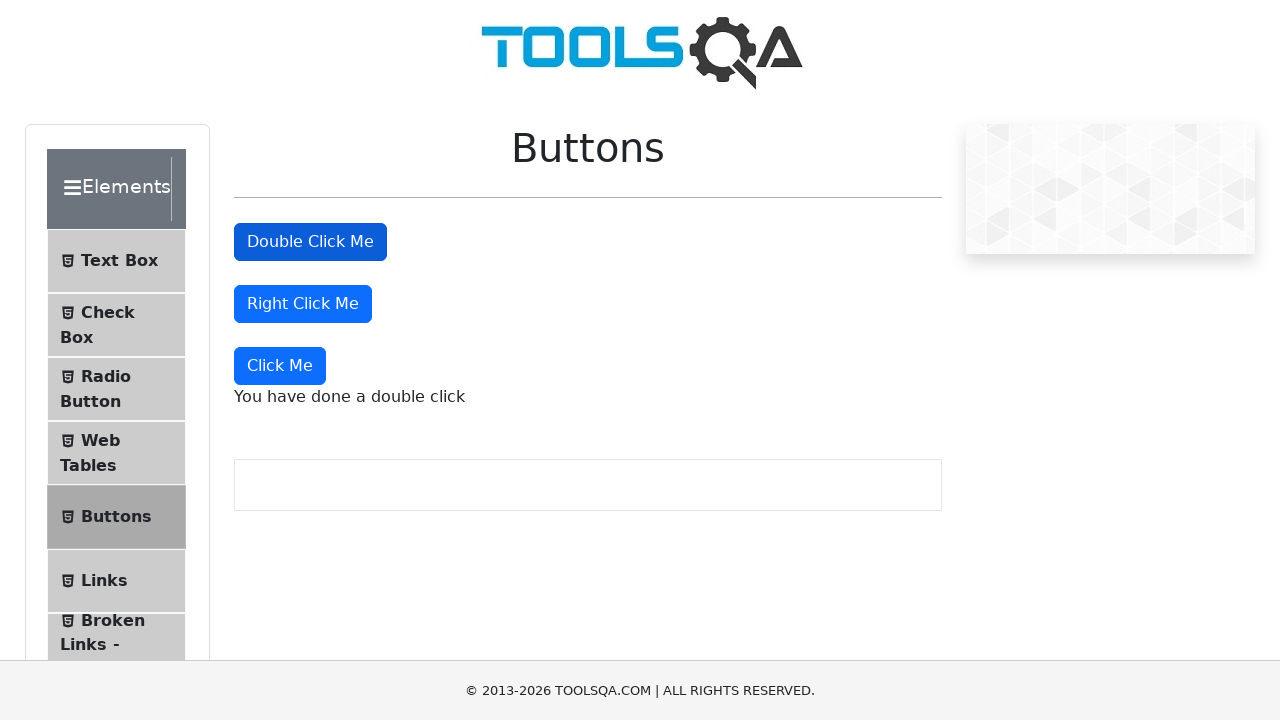

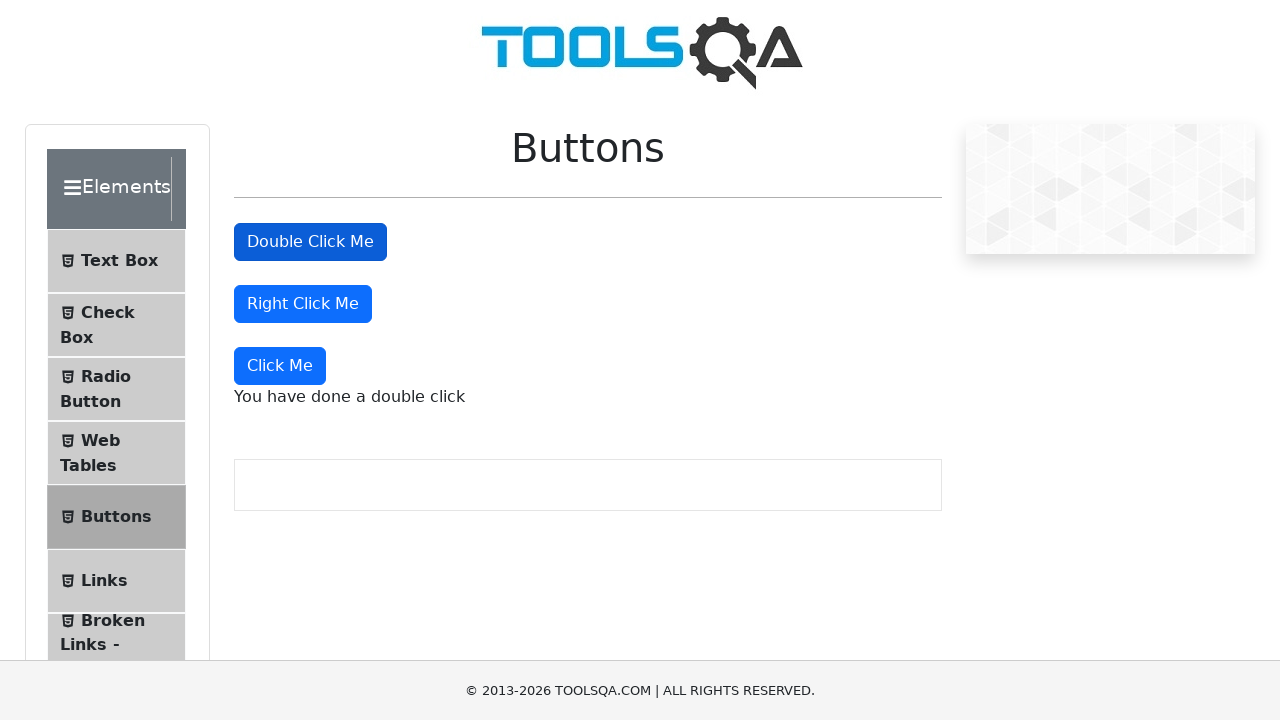